Tests matrix multiplication with default values on the matrix multiplication website by clicking the multiply button, waiting for the animation to complete, and verifying the result appears.

Starting URL: http://matrixmultiplication.xyz/

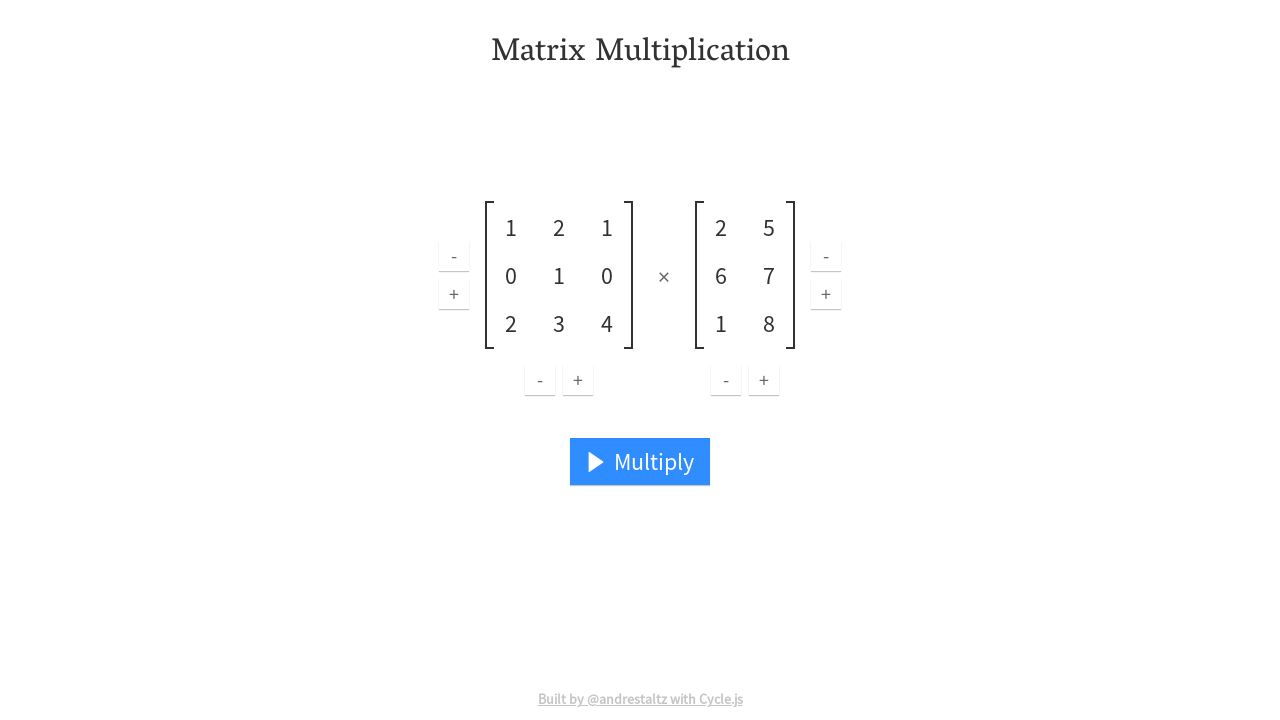

Waited for input elements to load on matrix multiplication page
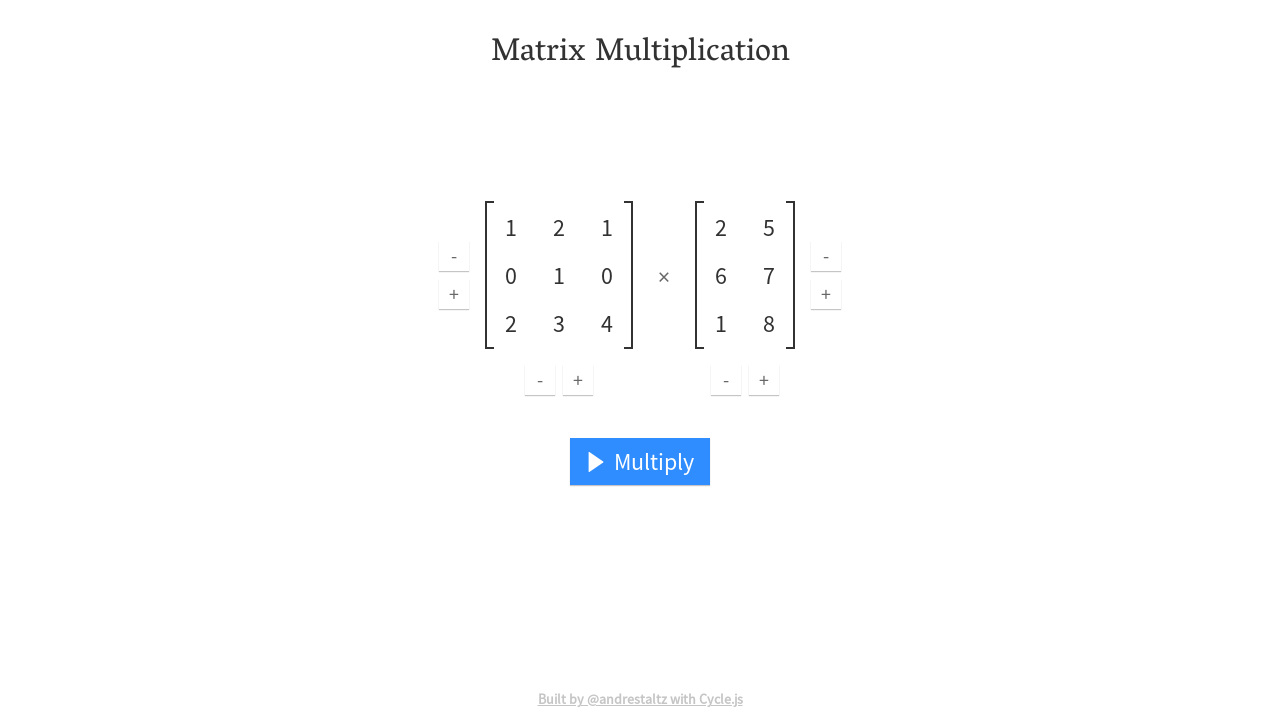

Clicked the Multiply button to start matrix multiplication at (640, 462) on .multiply
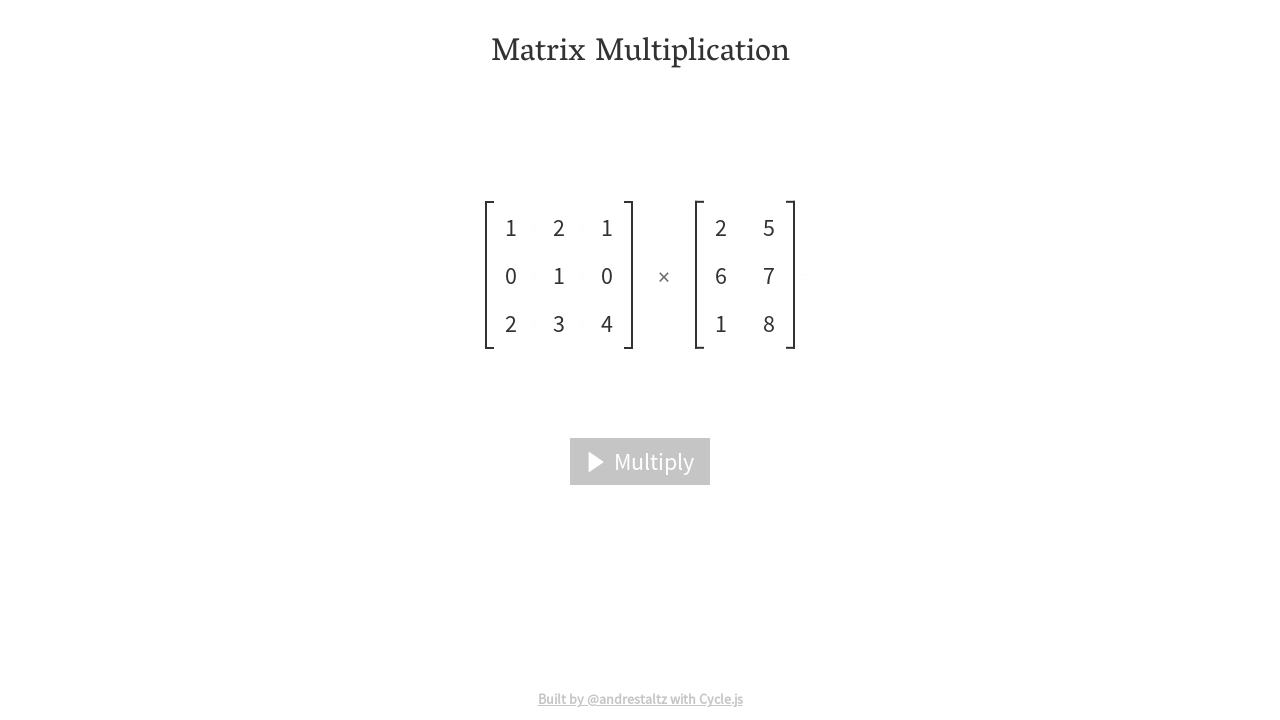

Waited for animation end button to appear
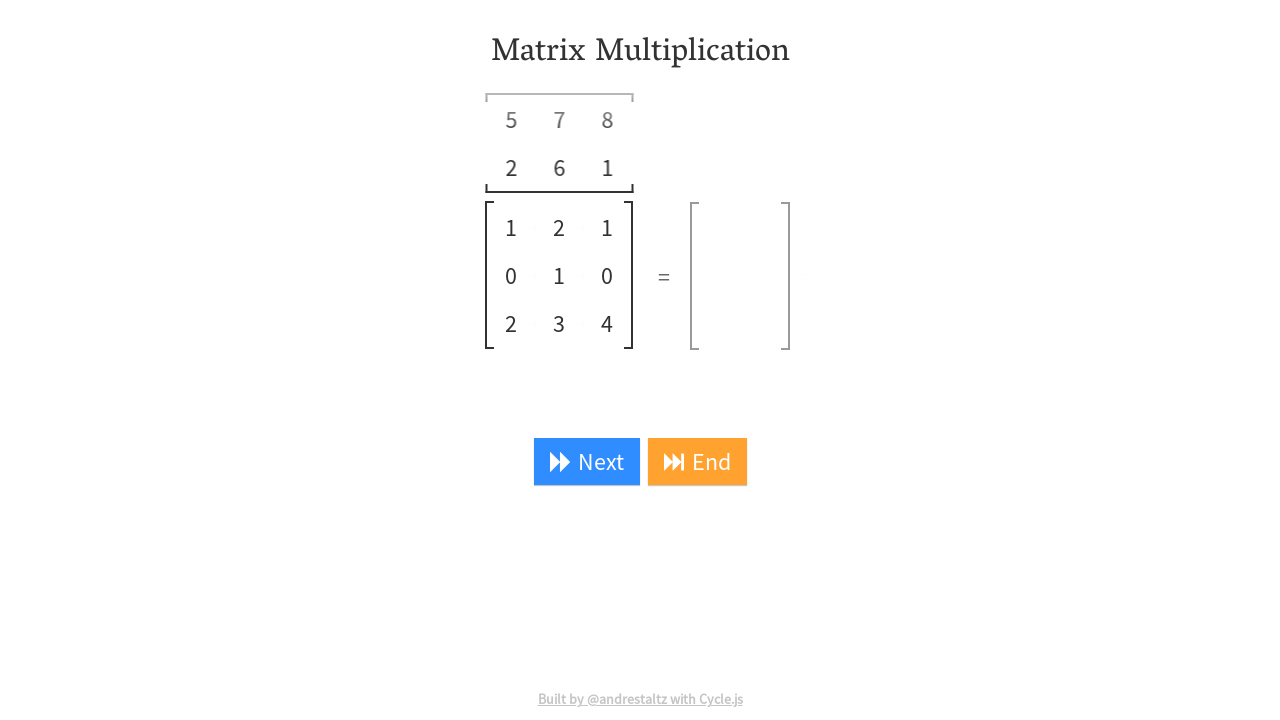

Clicked end button to skip animation at (697, 462) on .end
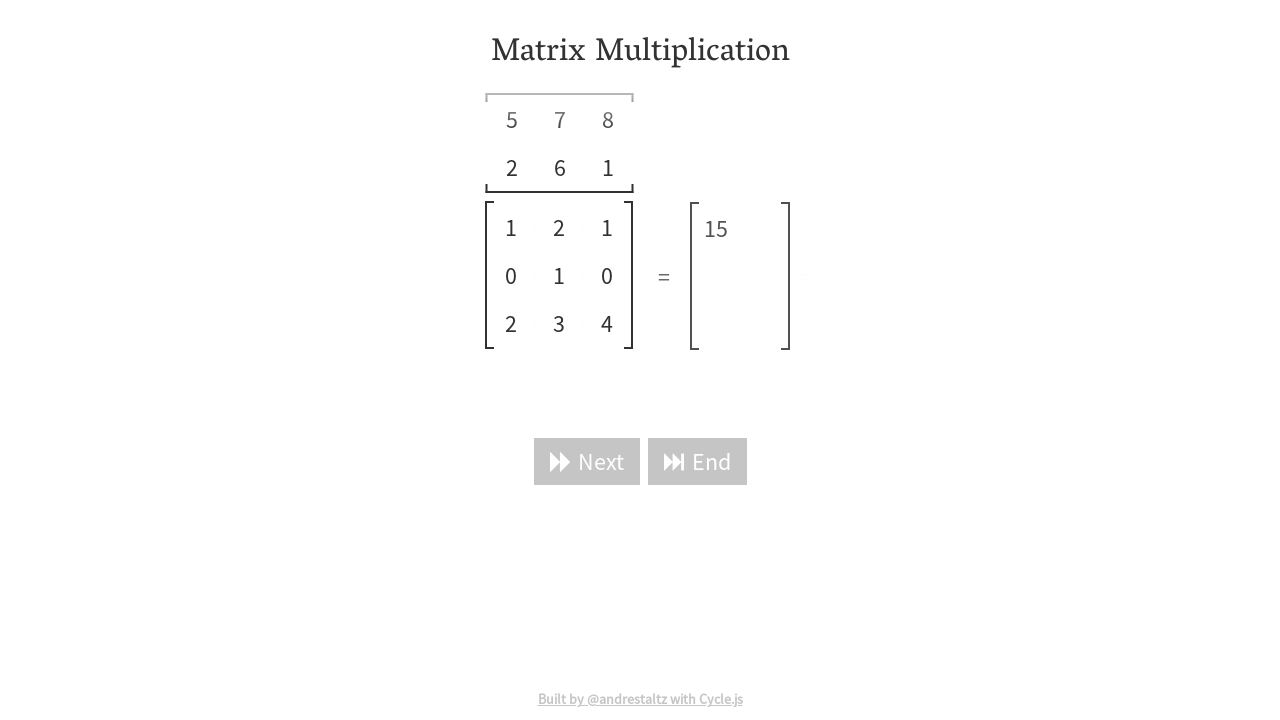

Waited for reset button to appear, indicating multiplication is complete
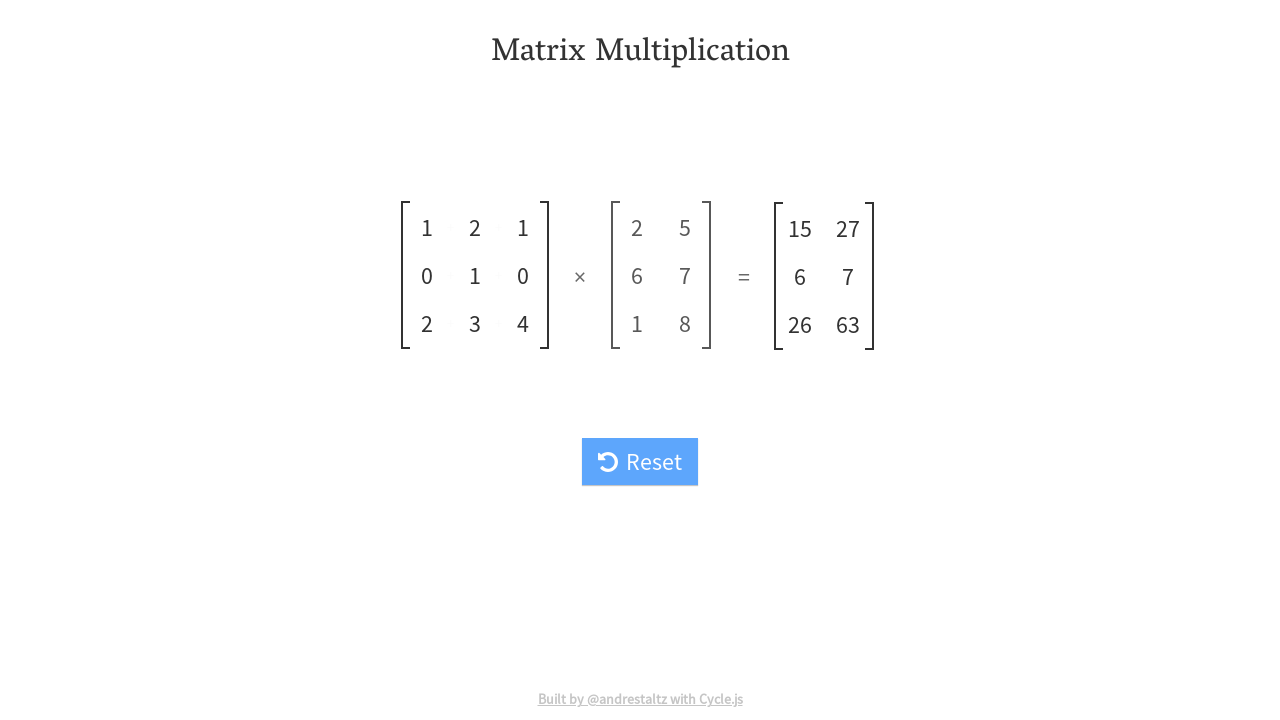

Verified result matrix is displayed
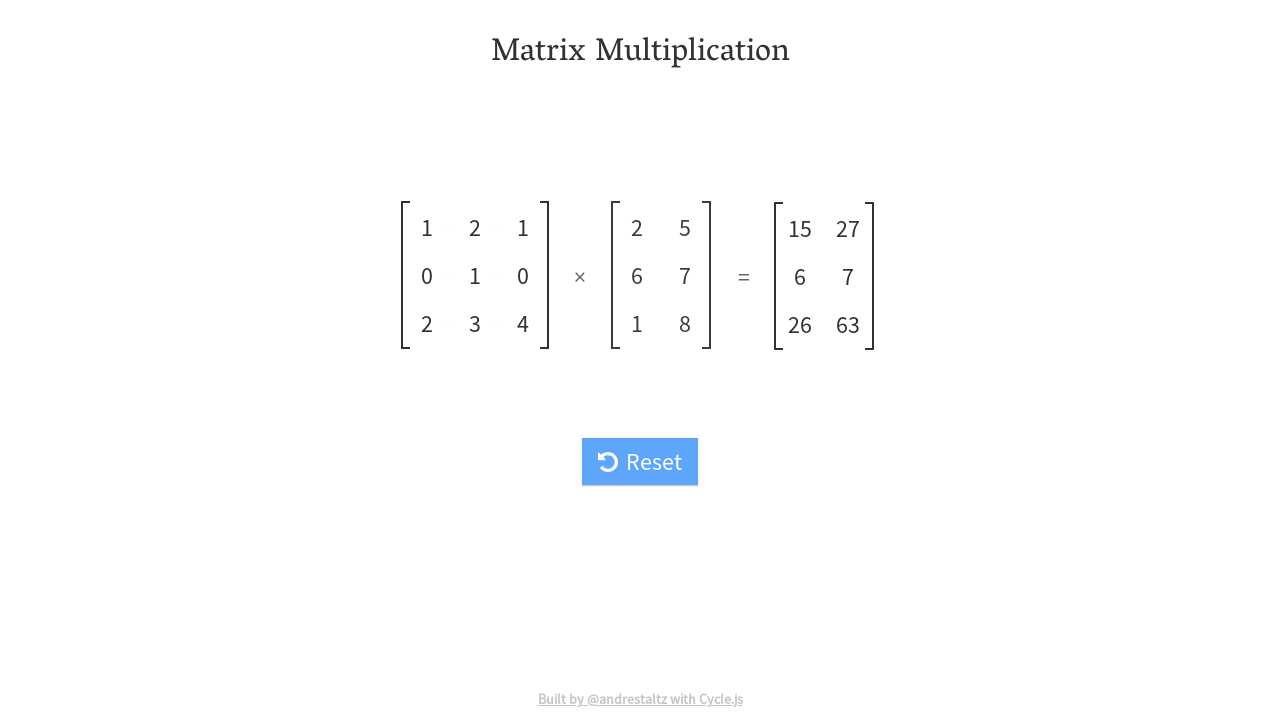

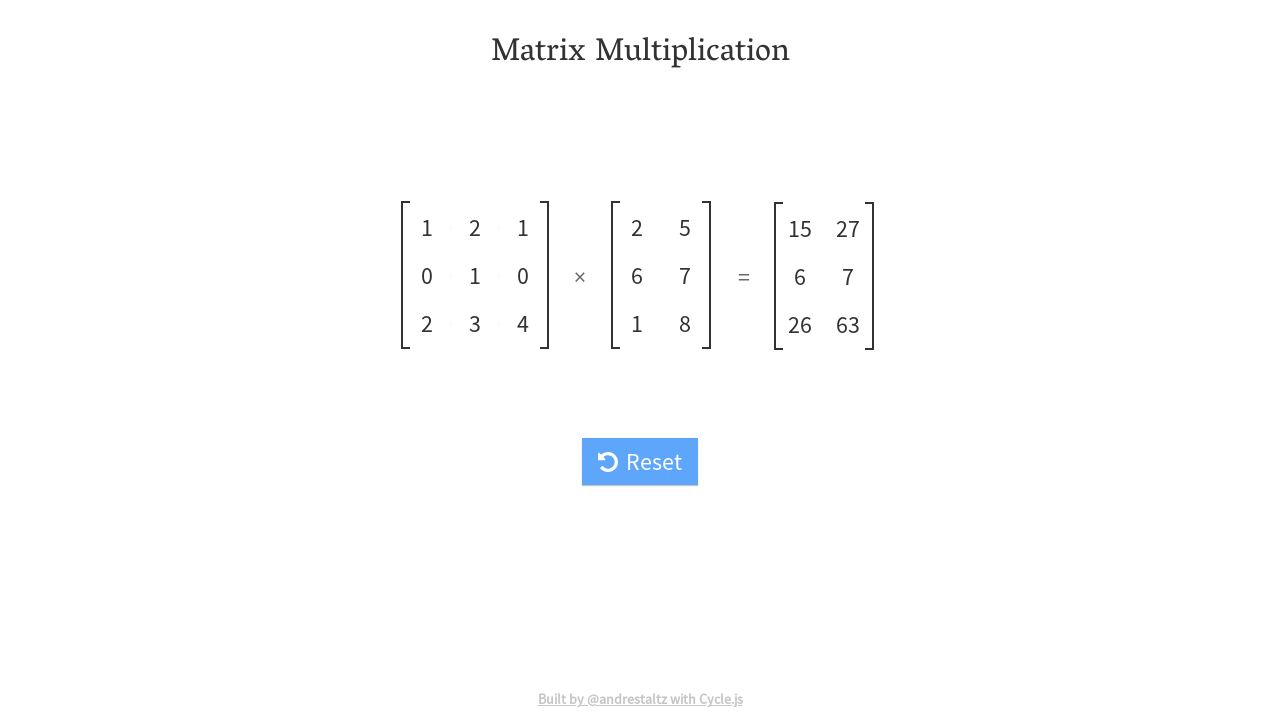